Tests confirm JavaScript alert by clicking the Confirm Alert button, switching to the alert, and dismissing it with Cancel

Starting URL: https://v1.training-support.net/selenium/javascript-alerts

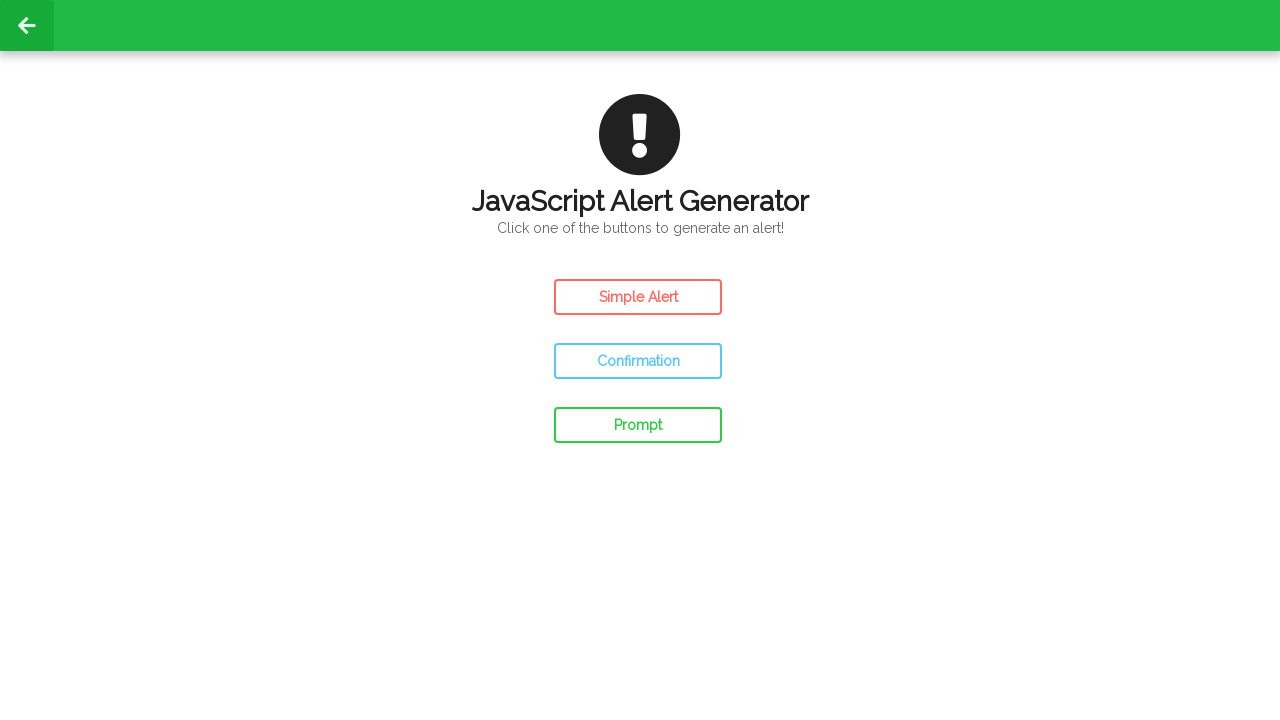

Set up dialog handler to dismiss confirm alerts
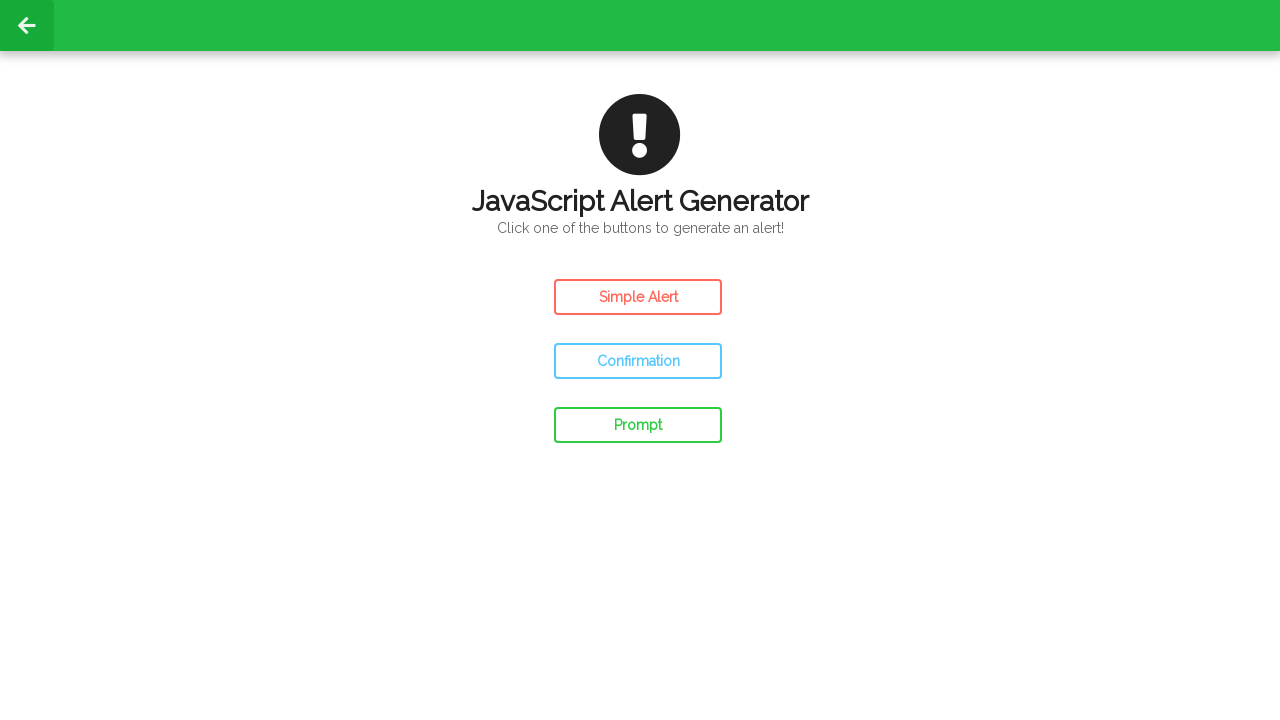

Clicked the Confirm Alert button at (638, 361) on #confirm
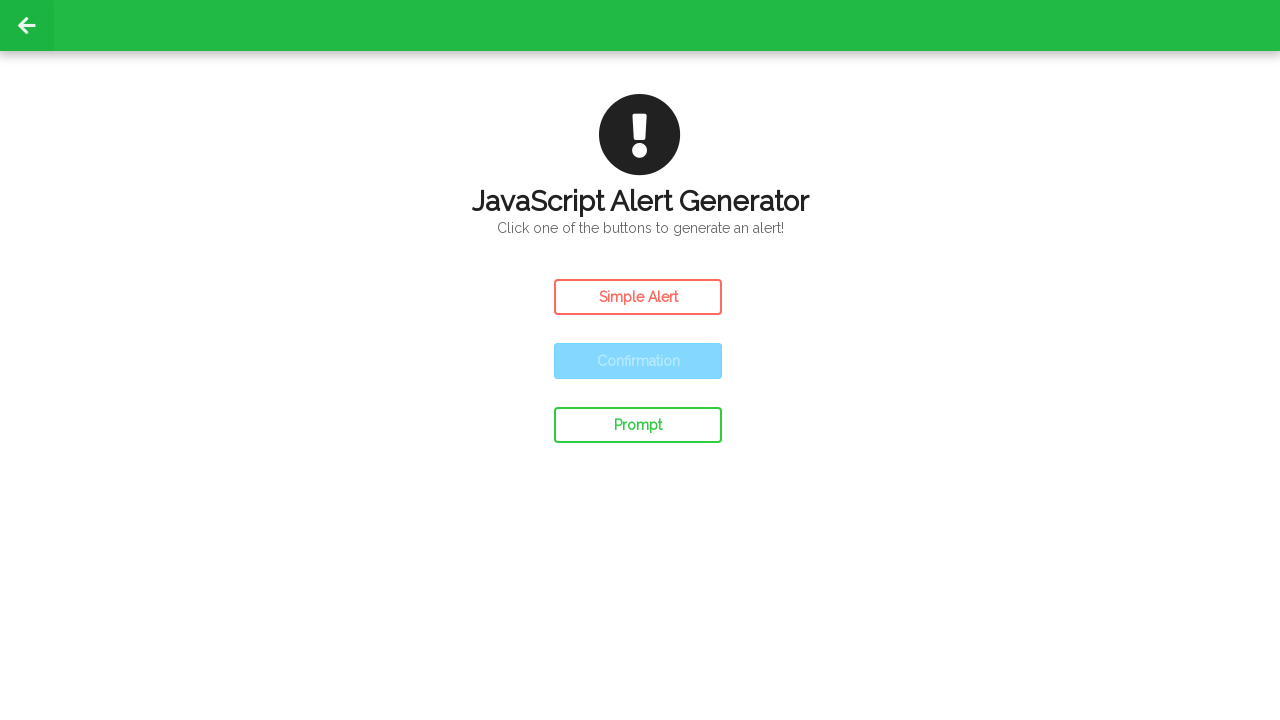

Waited 500ms for alert handling to complete
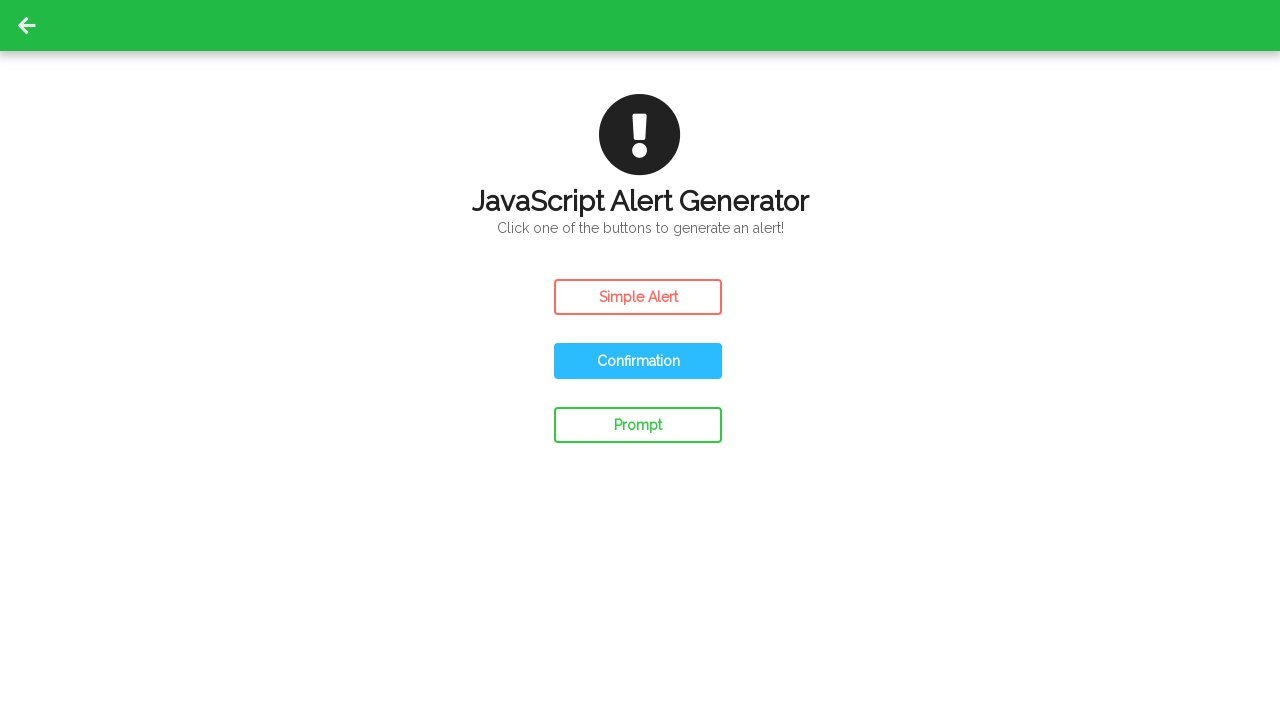

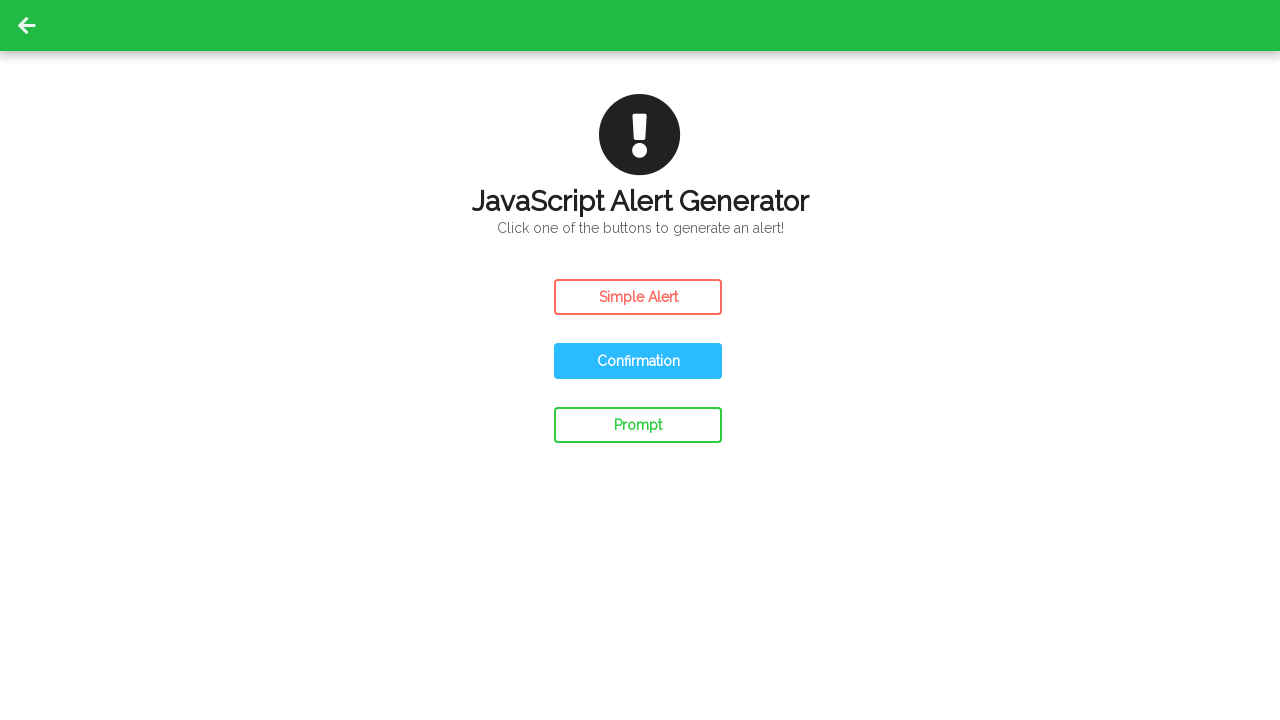